Tests the multi-select dropdown functionality on a registration form by interacting with dropdown options and selecting items.

Starting URL: https://demo.automationtesting.in/Register.html

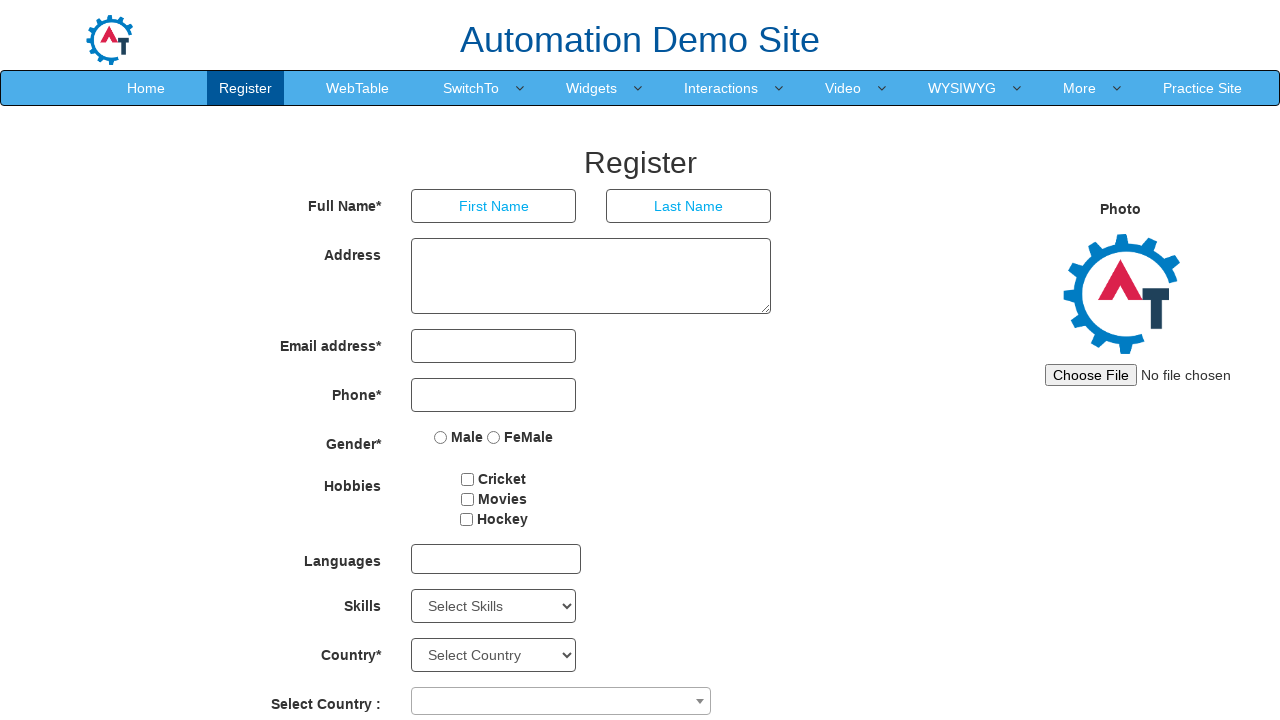

Multi-select dropdown Skills element became visible
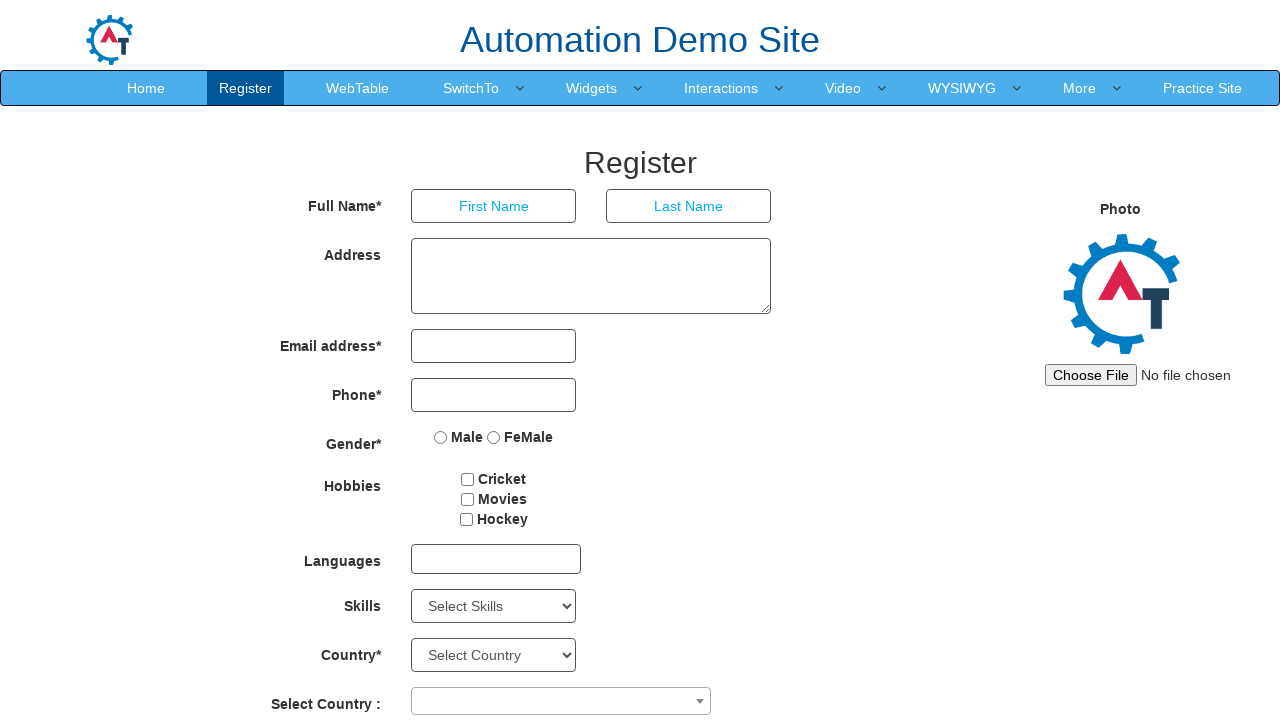

Clicked on the Skills multi-select dropdown to open it at (494, 606) on #Skills
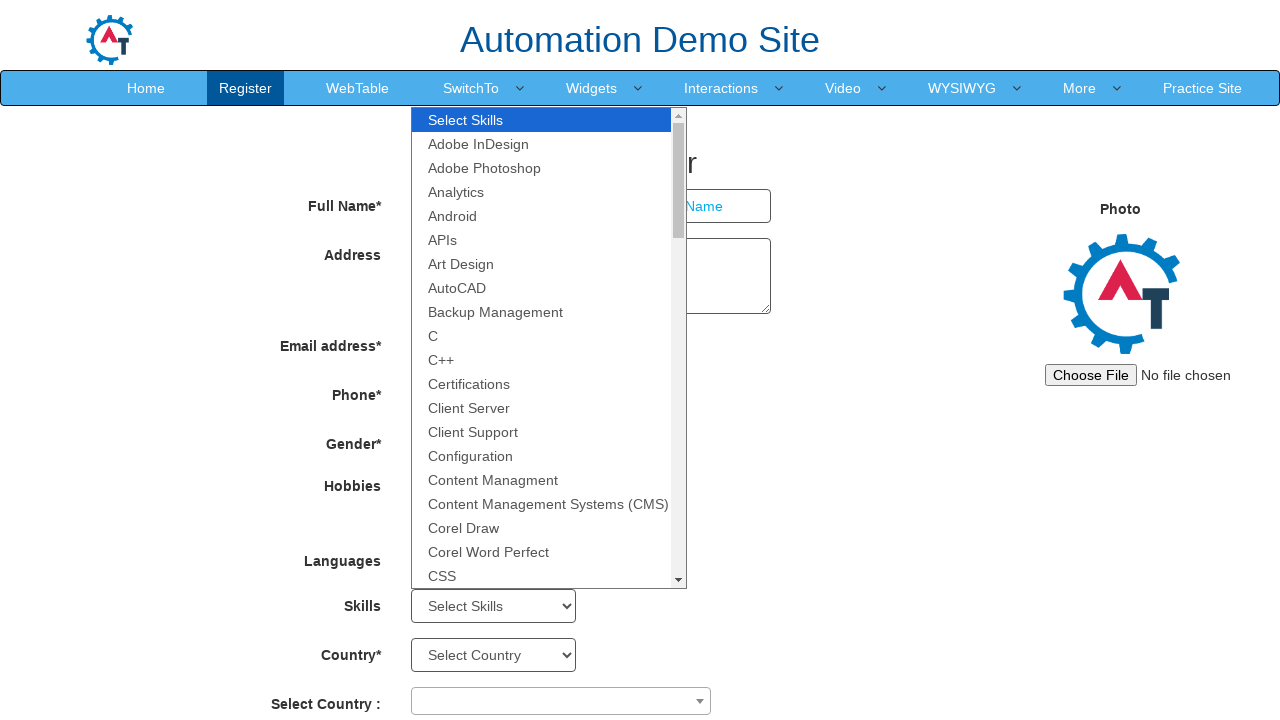

Selected 'Android' from the Skills dropdown on #Skills
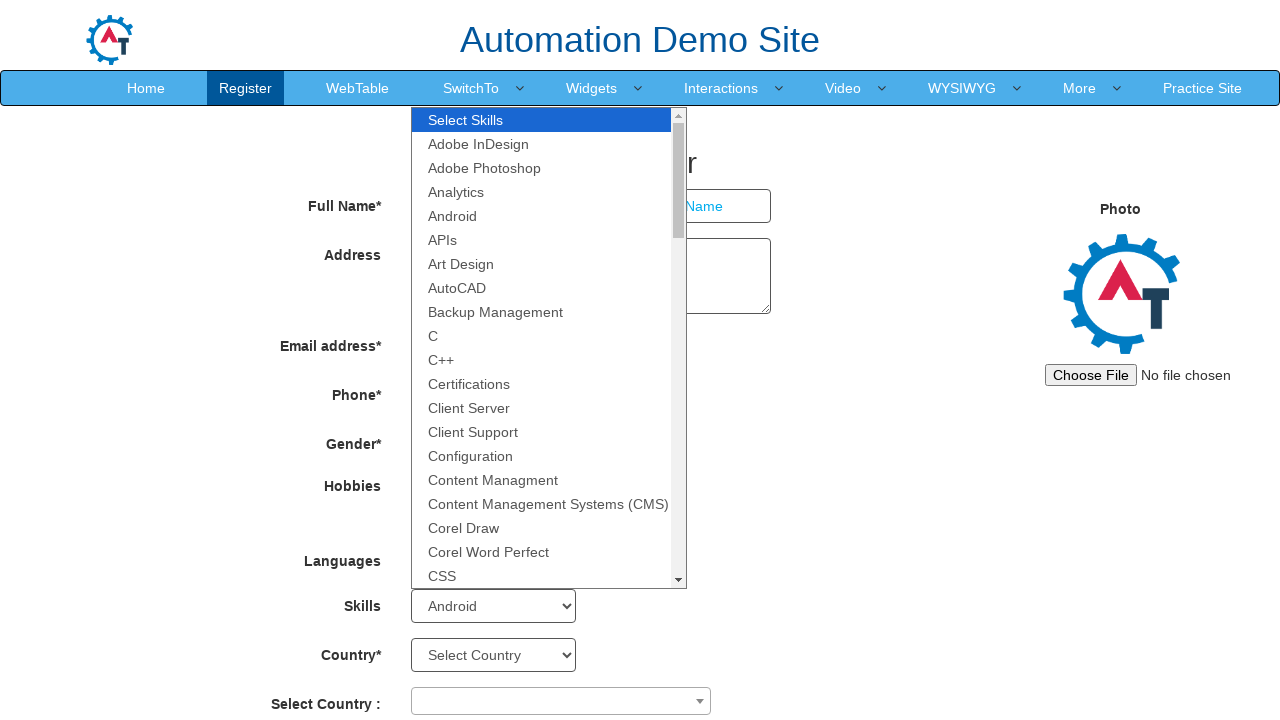

Waited 1 second for Android selection to register
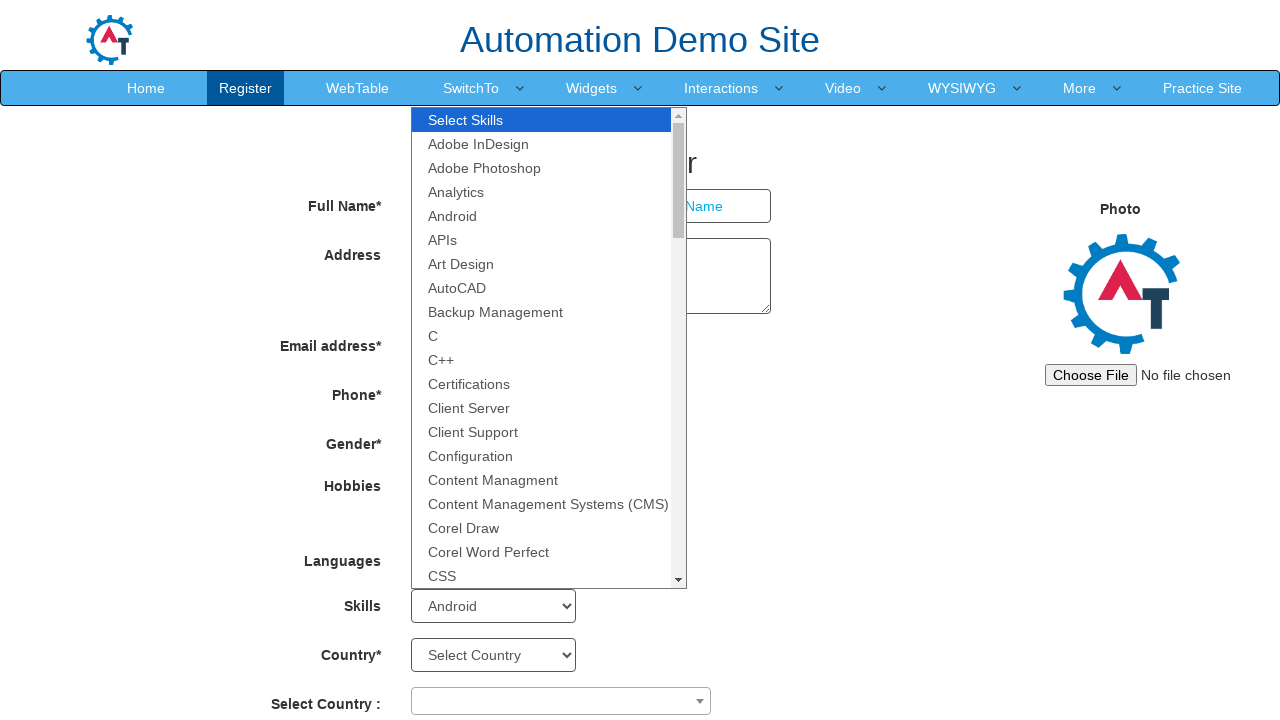

Selected 'Java' from the Skills dropdown on #Skills
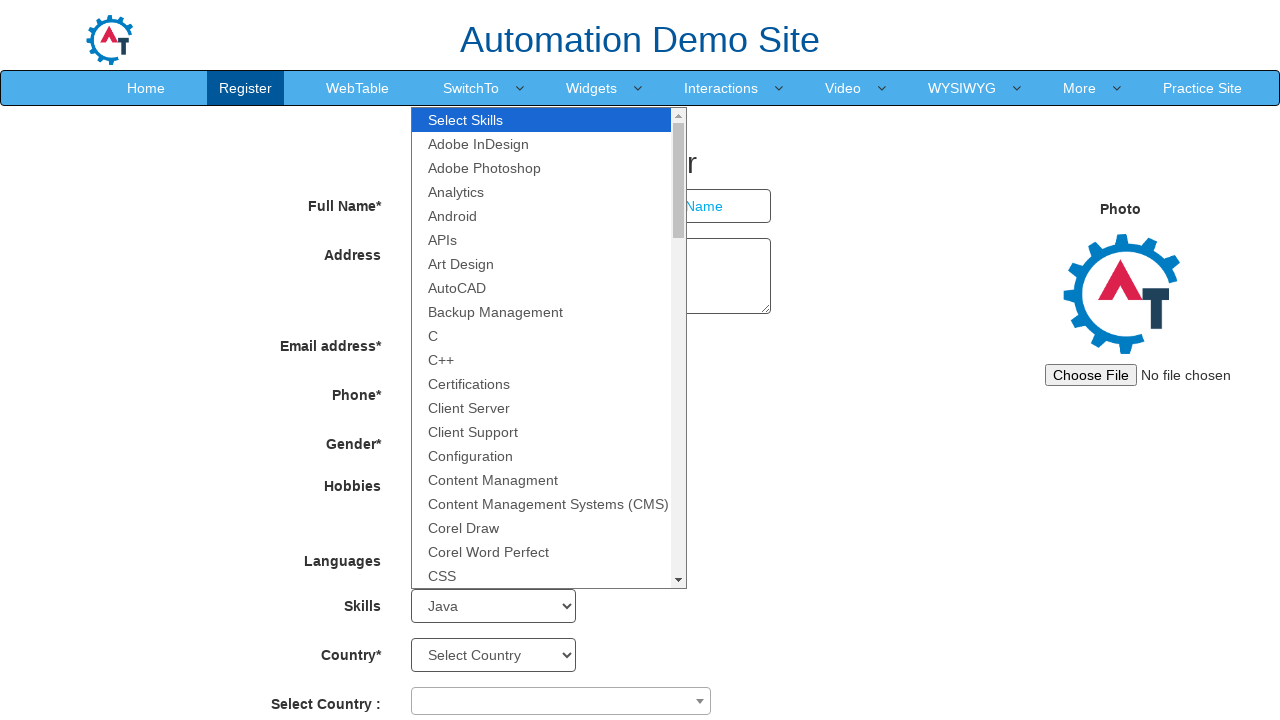

Confirmed both selections (Android and Java) were applied to Skills dropdown
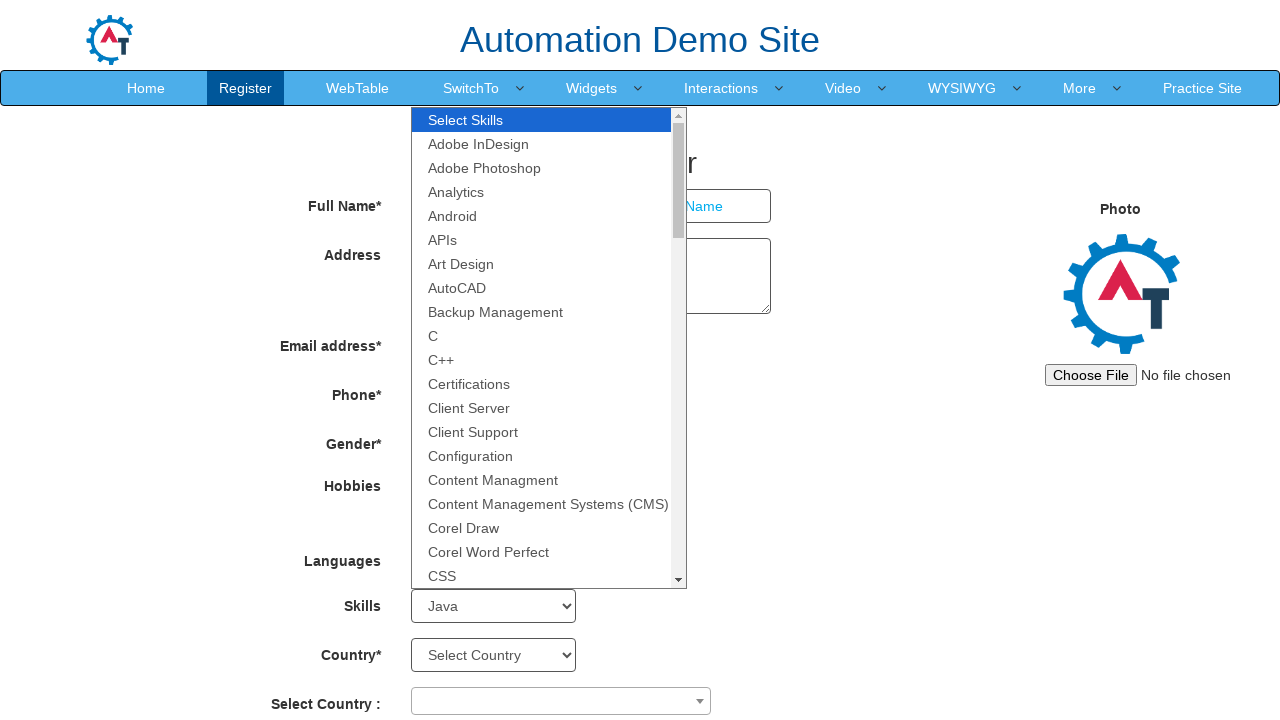

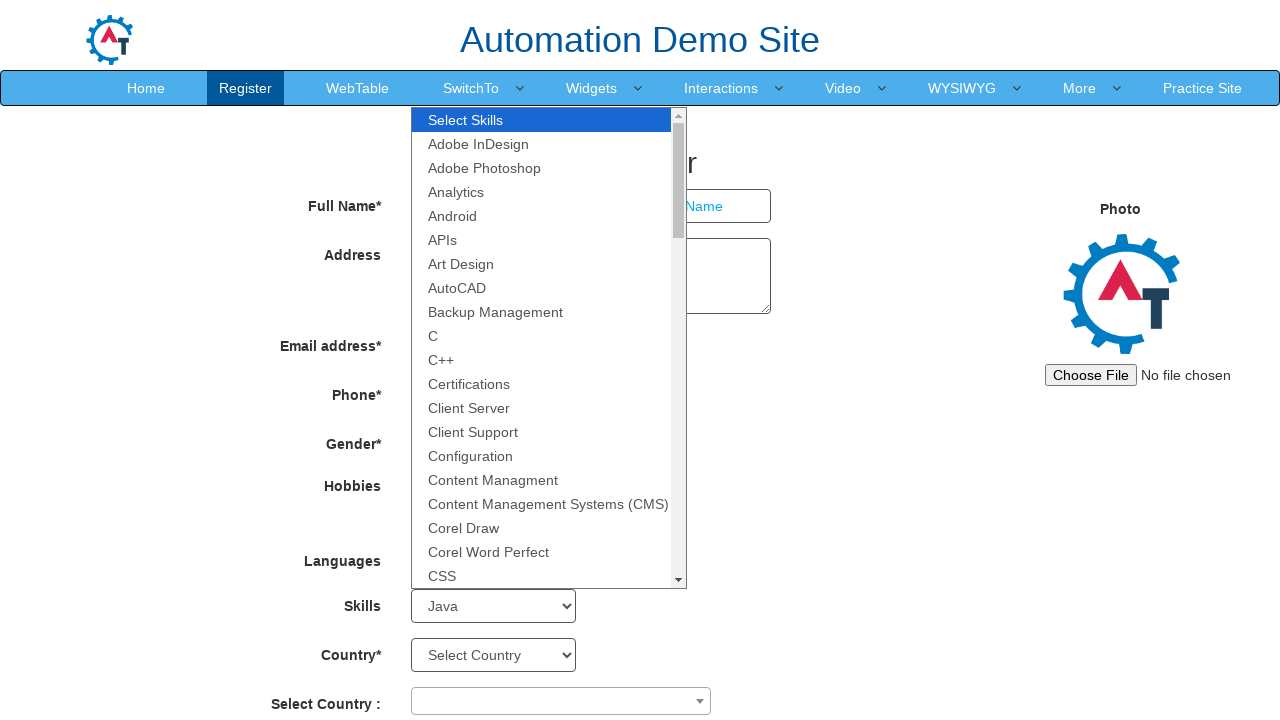